Tests selecting "Option 2" from the dropdown and verifies it becomes selected

Starting URL: http://the-internet.herokuapp.com/dropdown

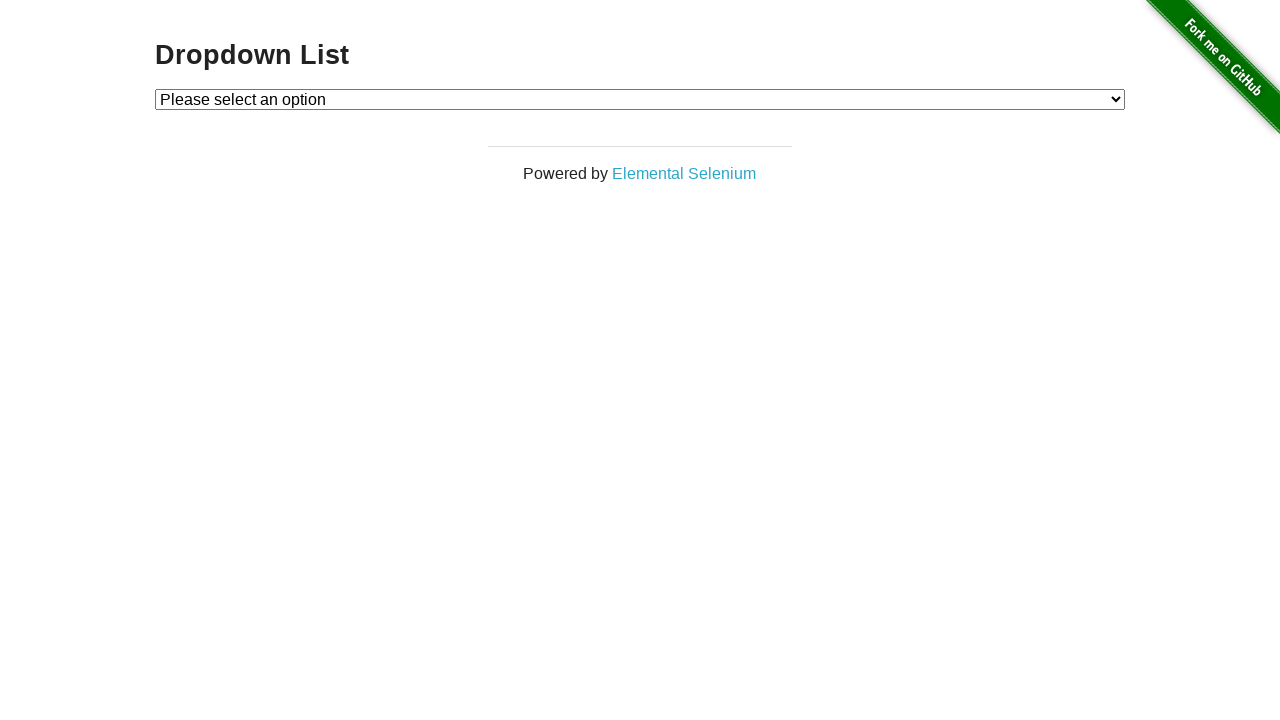

Located dropdown element with id 'dropdown'
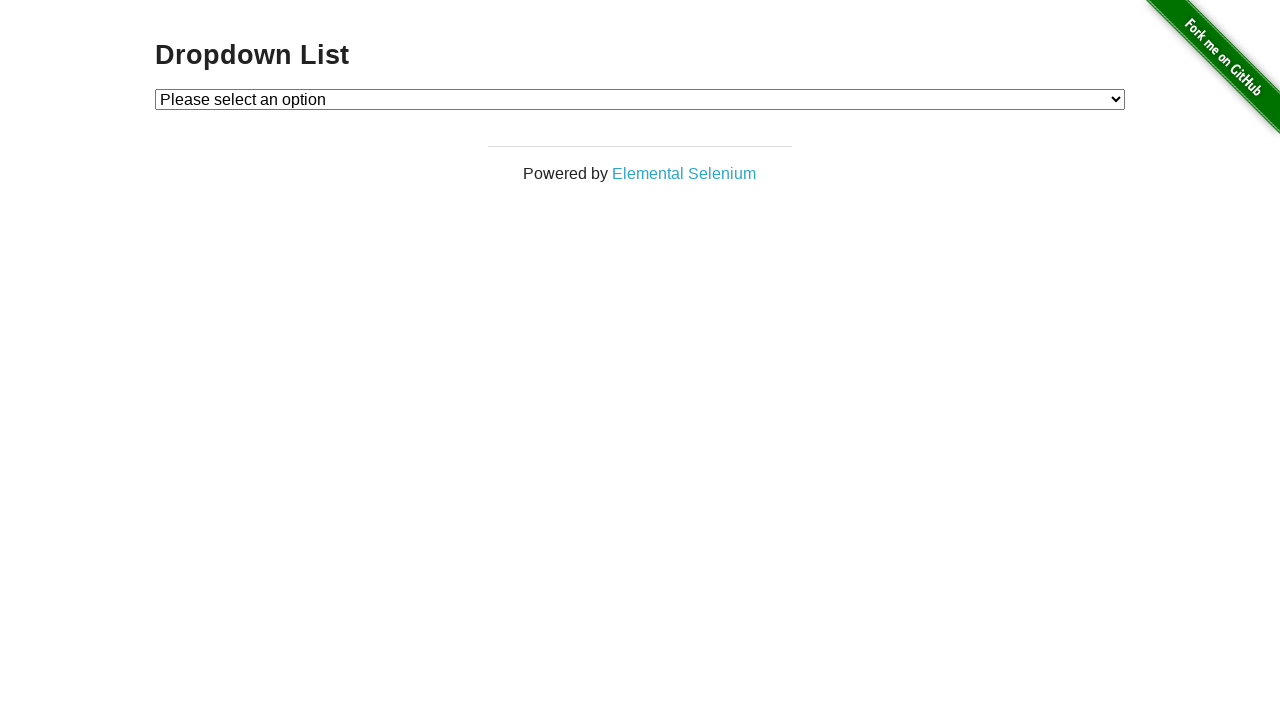

Retrieved all option text contents from dropdown
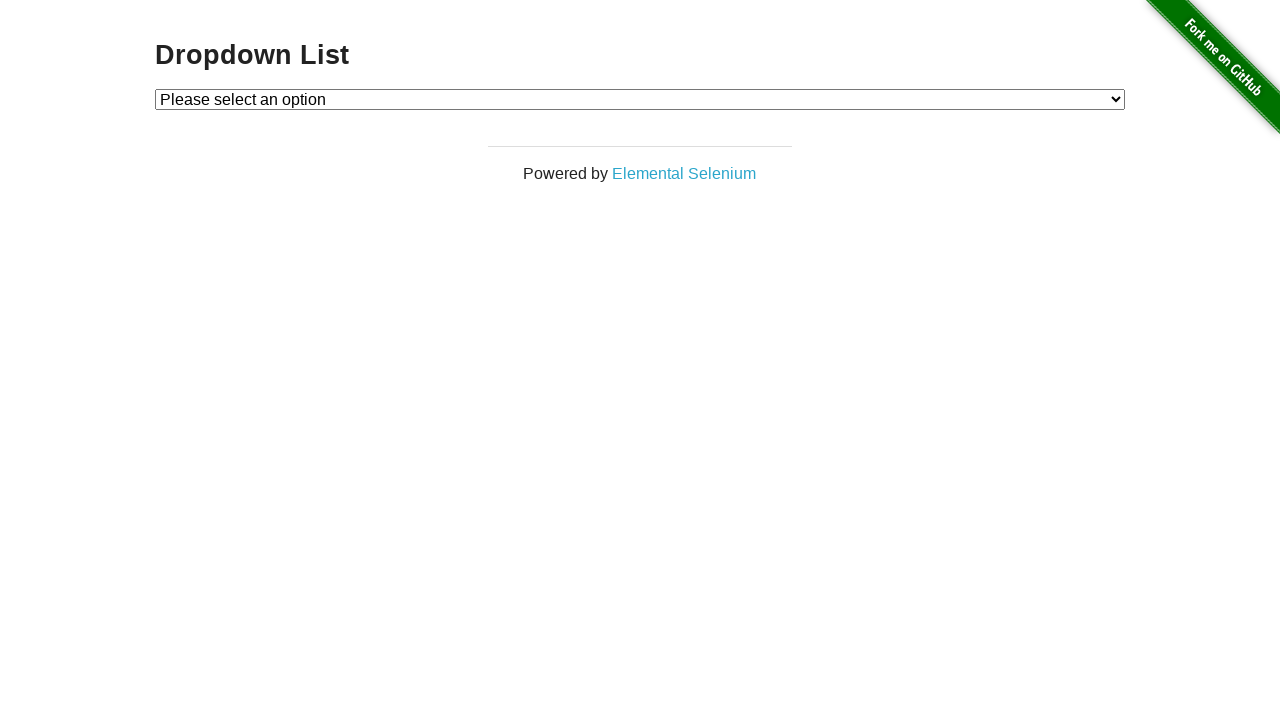

Verified first option is 'Please select an option'
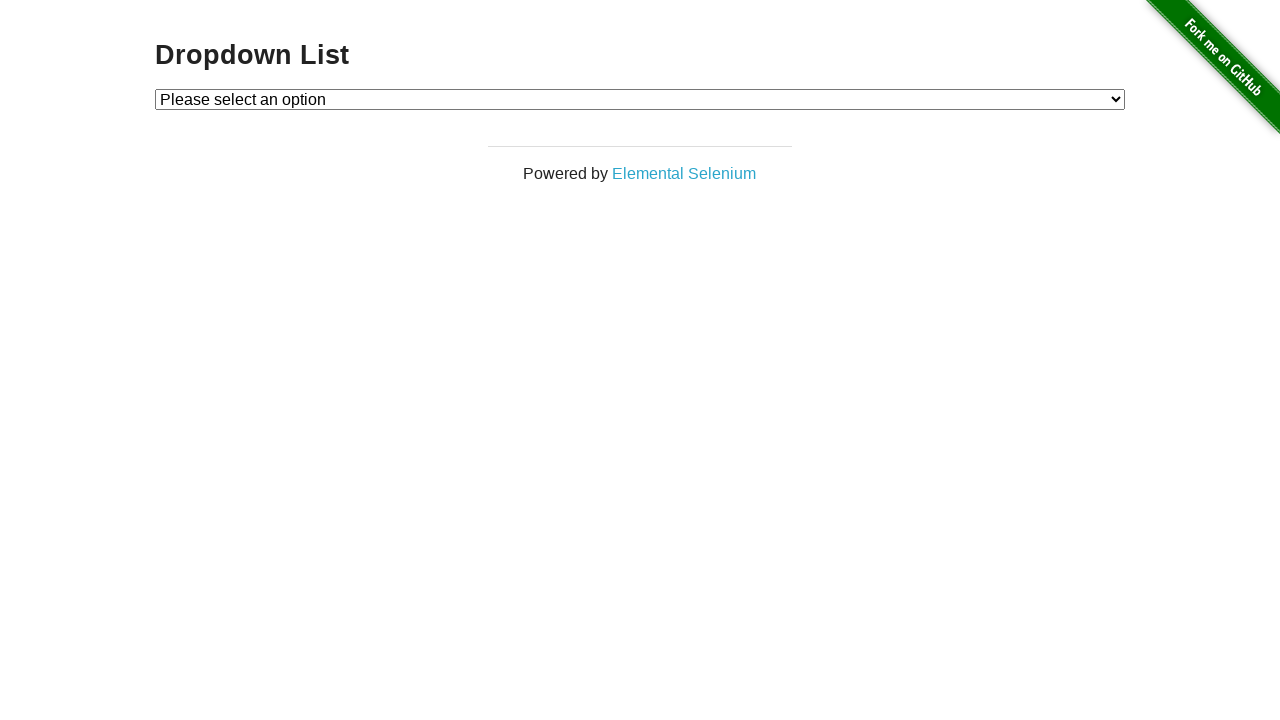

Verified second option is 'Option 1'
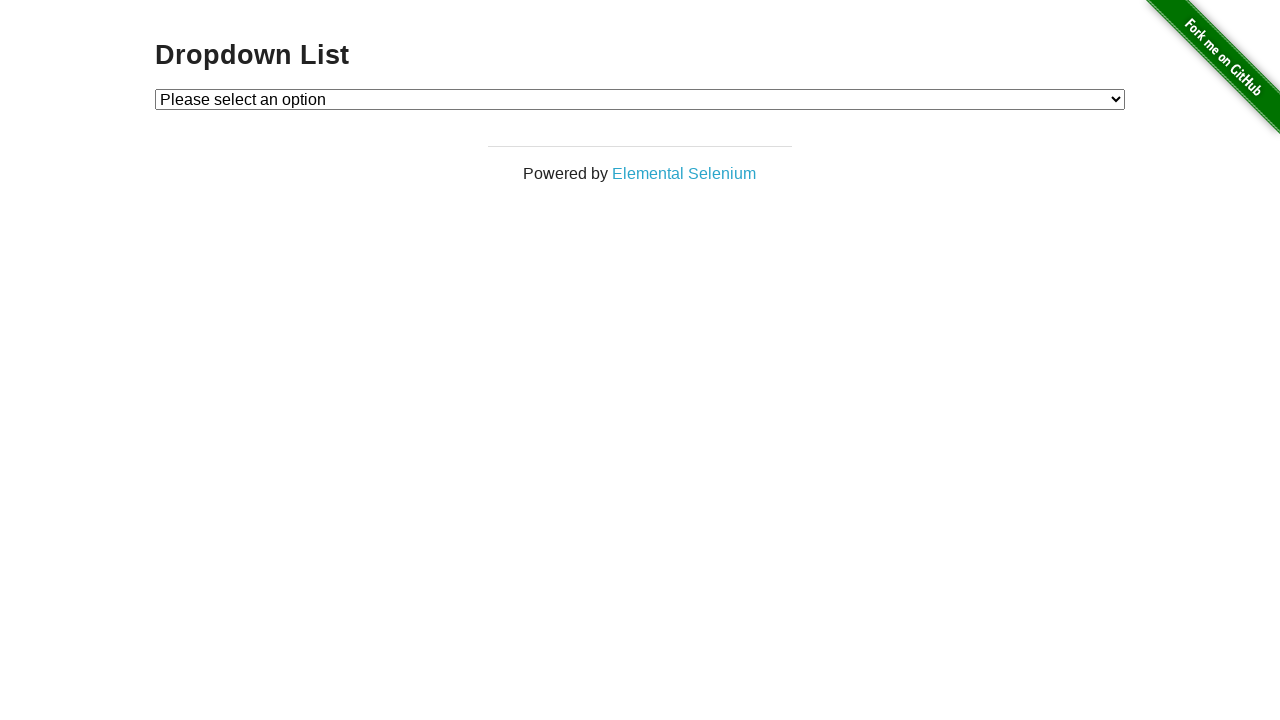

Verified third option is 'Option 2'
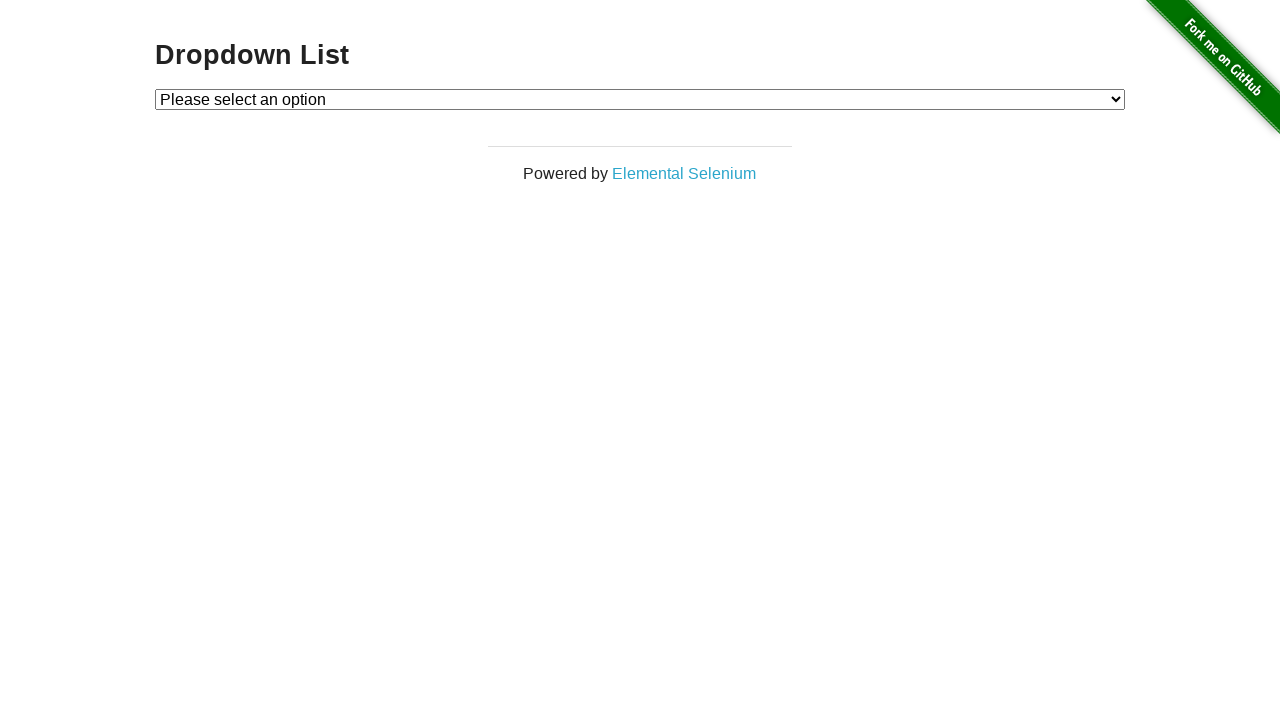

Selected 'Option 2' from the dropdown on #dropdown
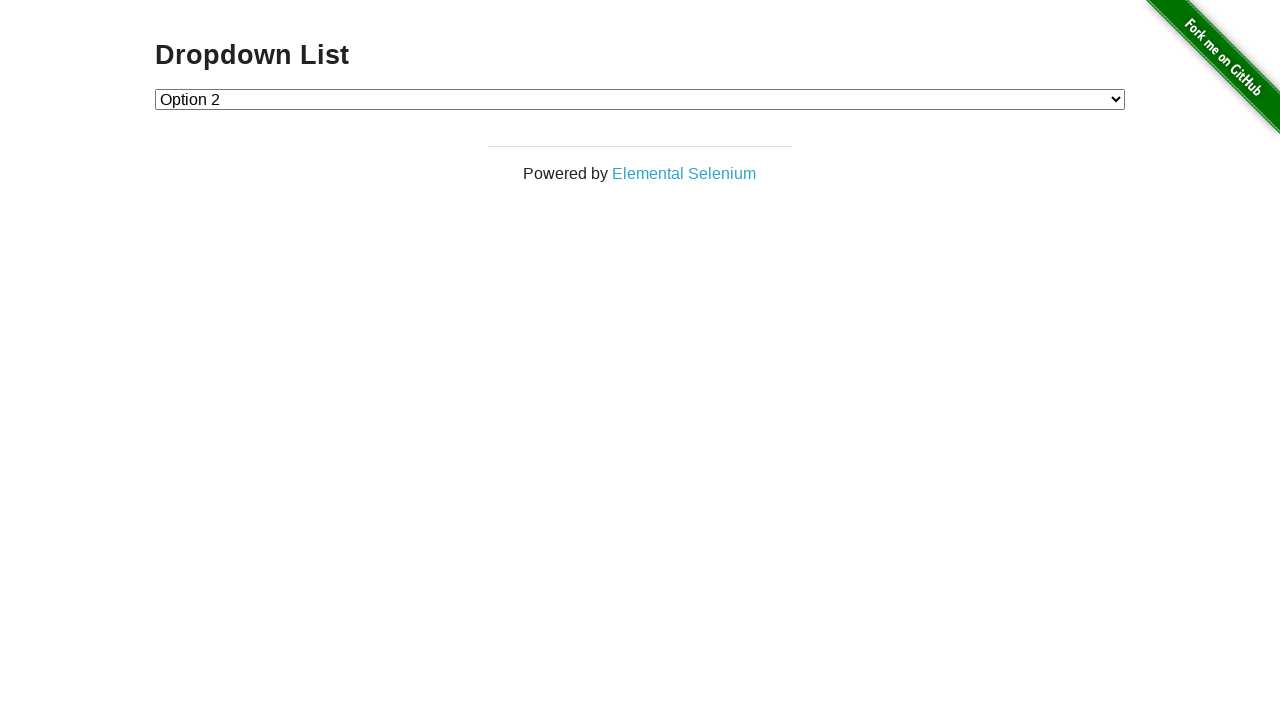

Retrieved the selected value from dropdown
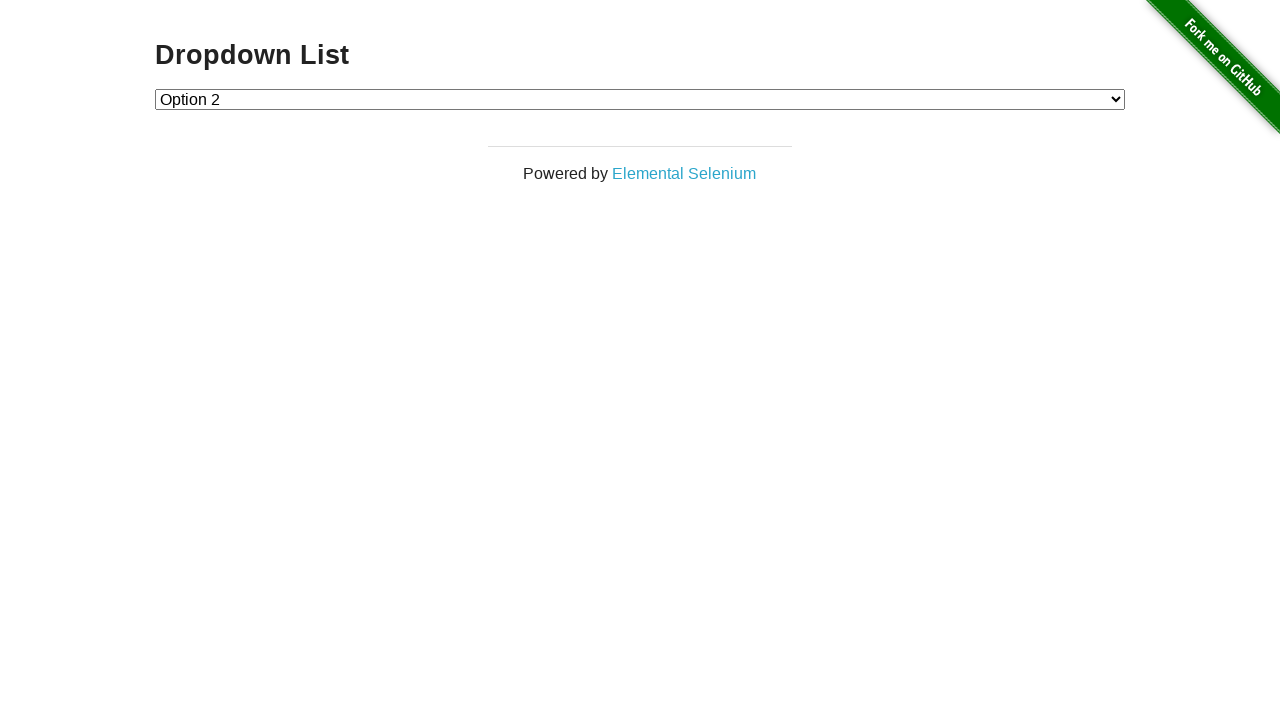

Verified that Option 2 (value '2') is selected
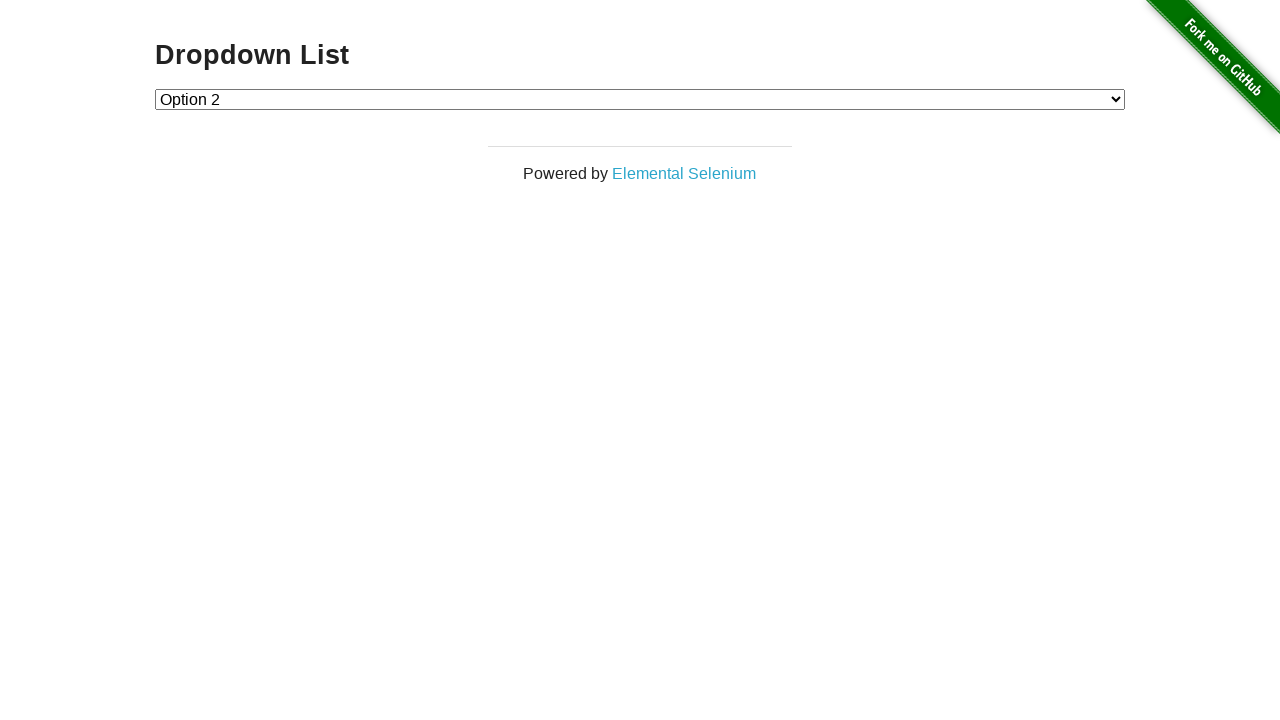

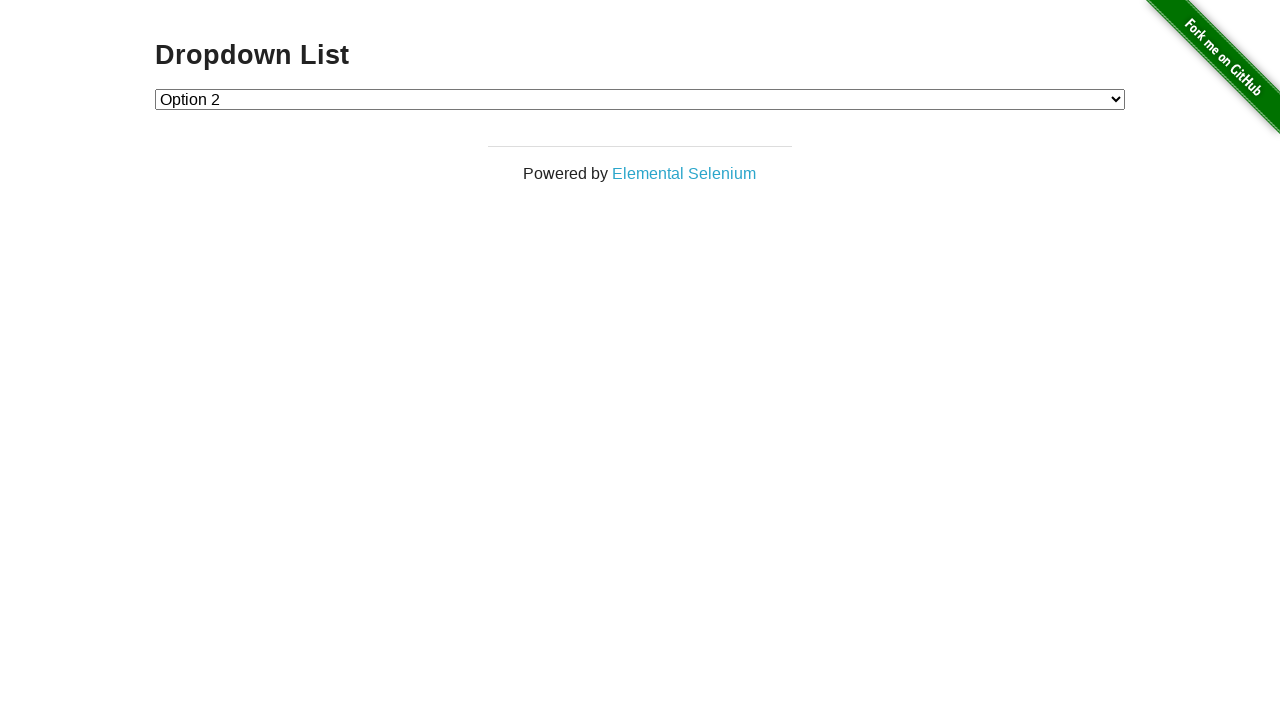